Tests navigation by clicking the "Get started" link and verifying the URL changes to the intro page

Starting URL: https://playwright.dev/

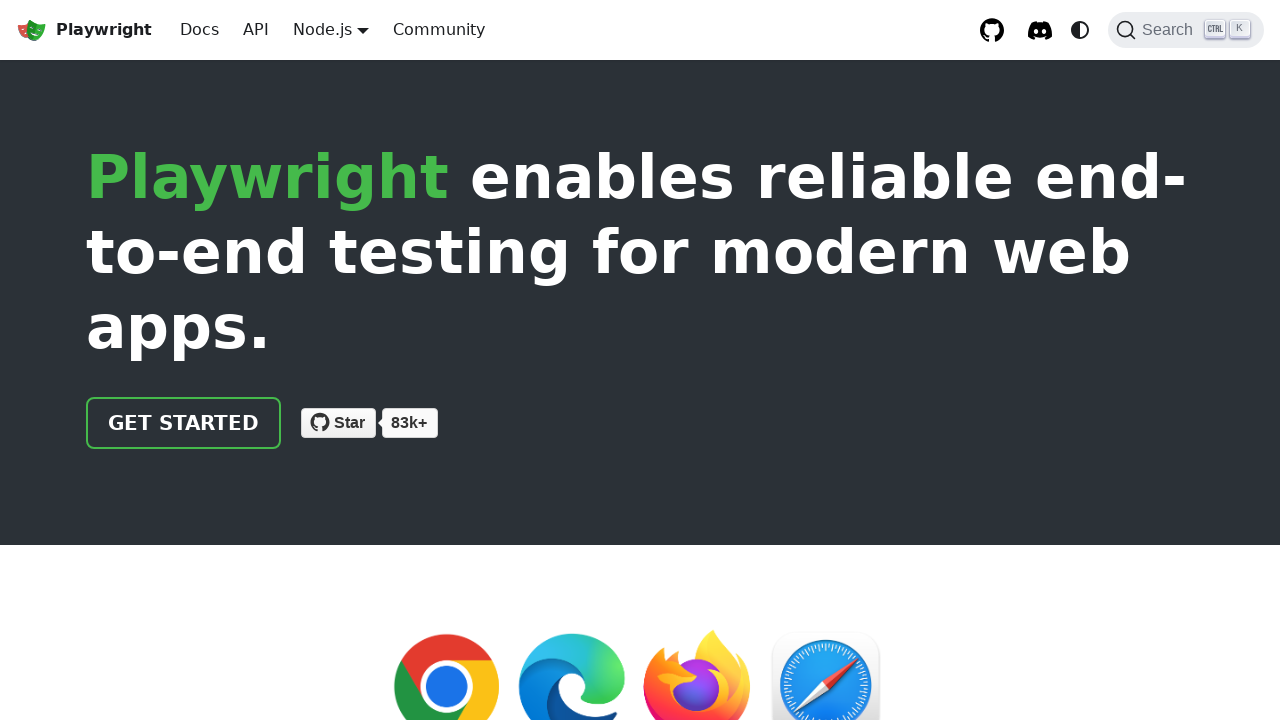

Clicked the 'Get started' link at (184, 423) on internal:role=link[name="Get started"i]
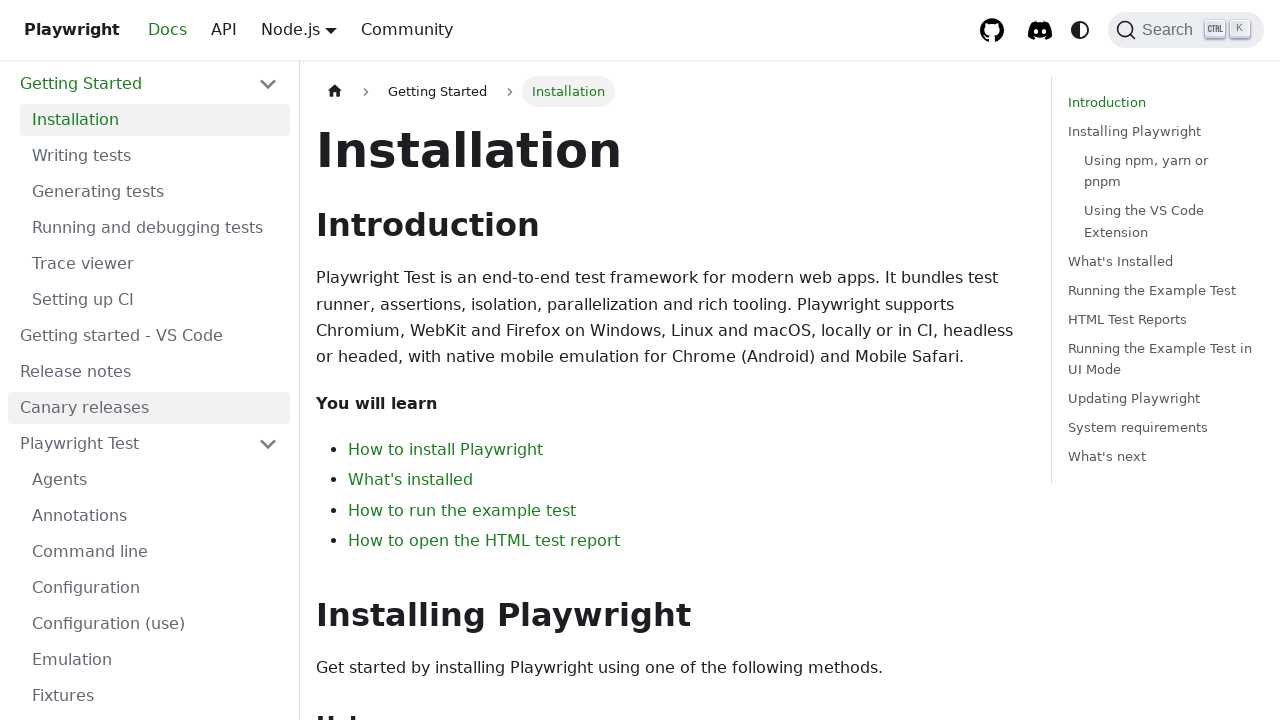

Navigation completed - URL changed to intro page
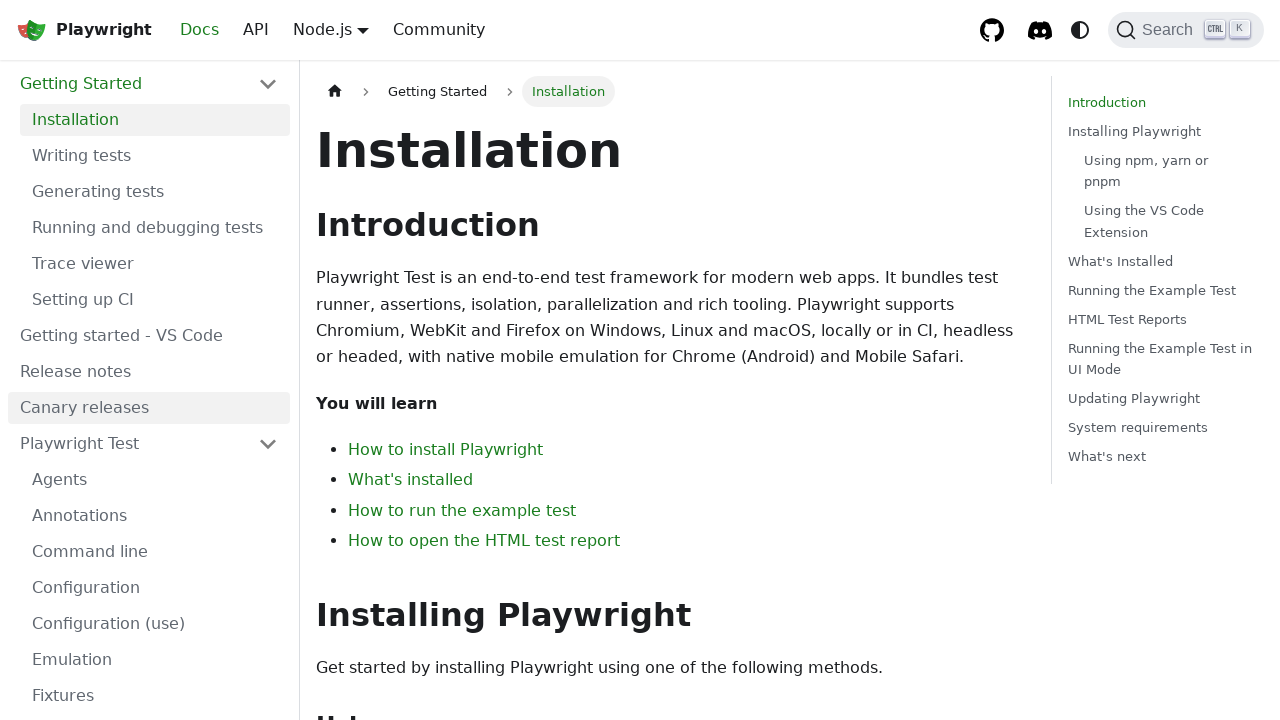

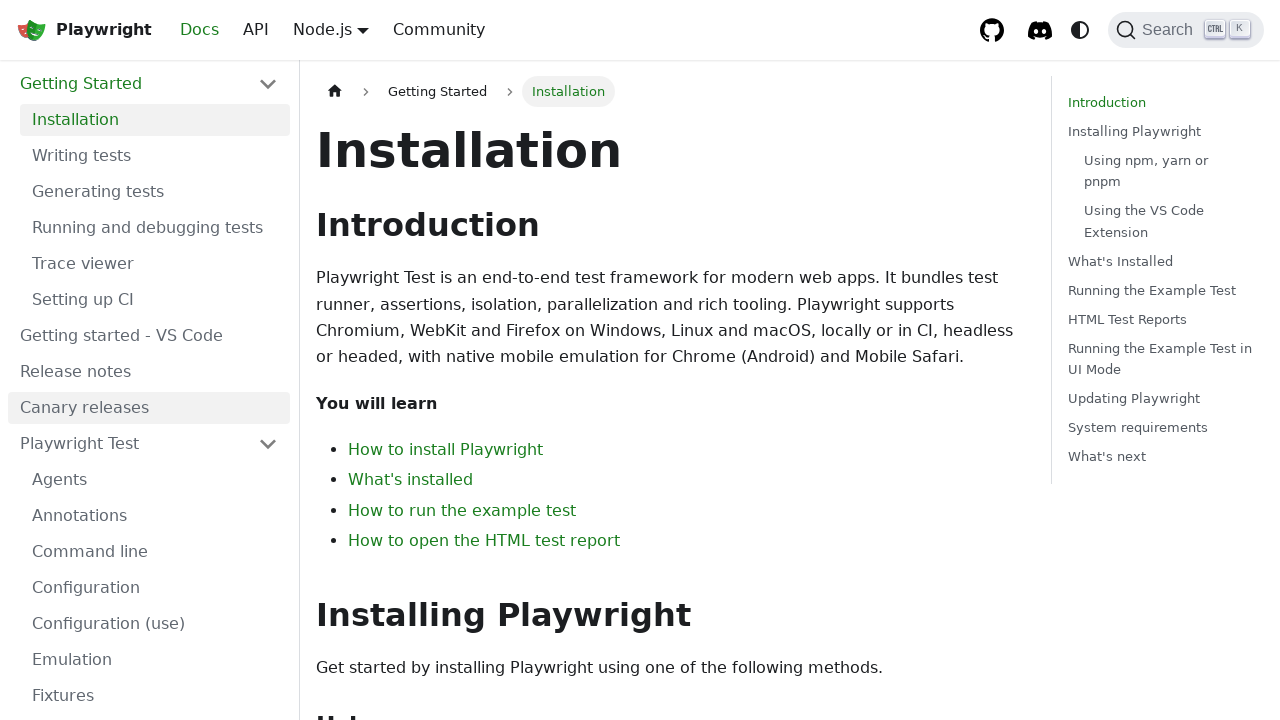